Tests the NSW vehicle registration check form by entering a plate number, accepting terms and conditions, and submitting the form to check registration status.

Starting URL: https://check-registration.service.nsw.gov.au/frc?isLoginRequired=true

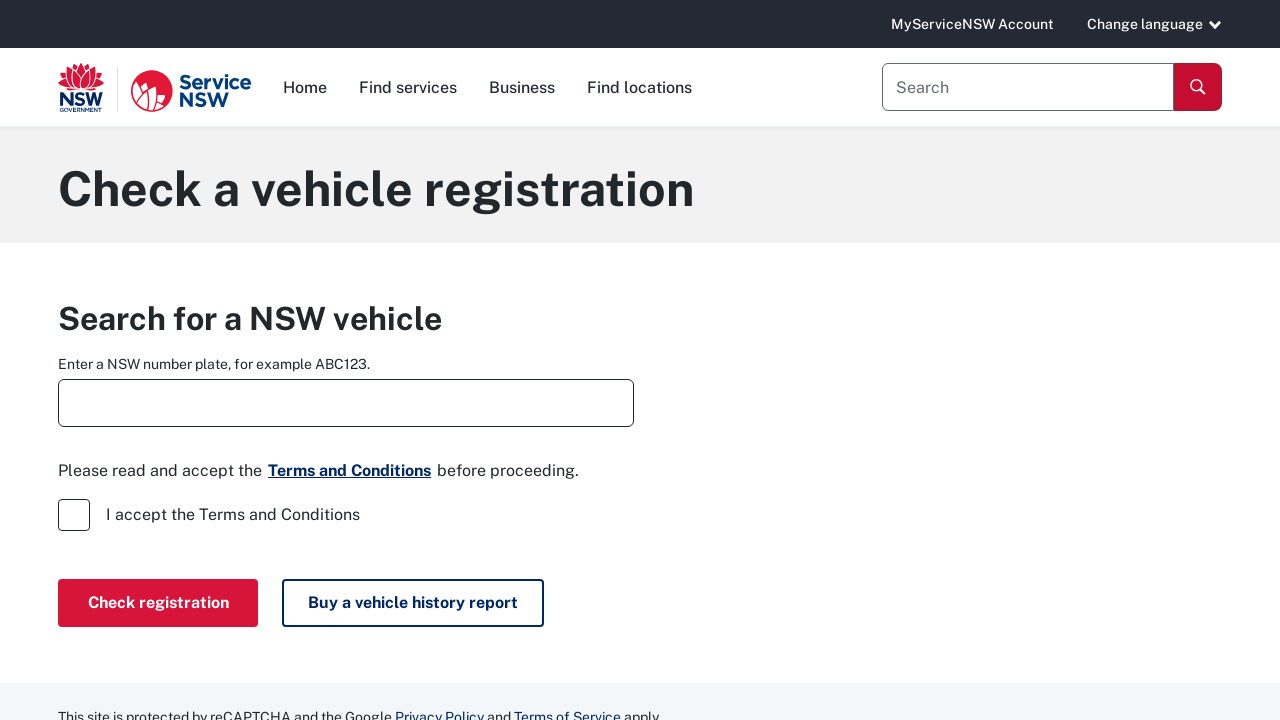

Waited for plate number input field to be present
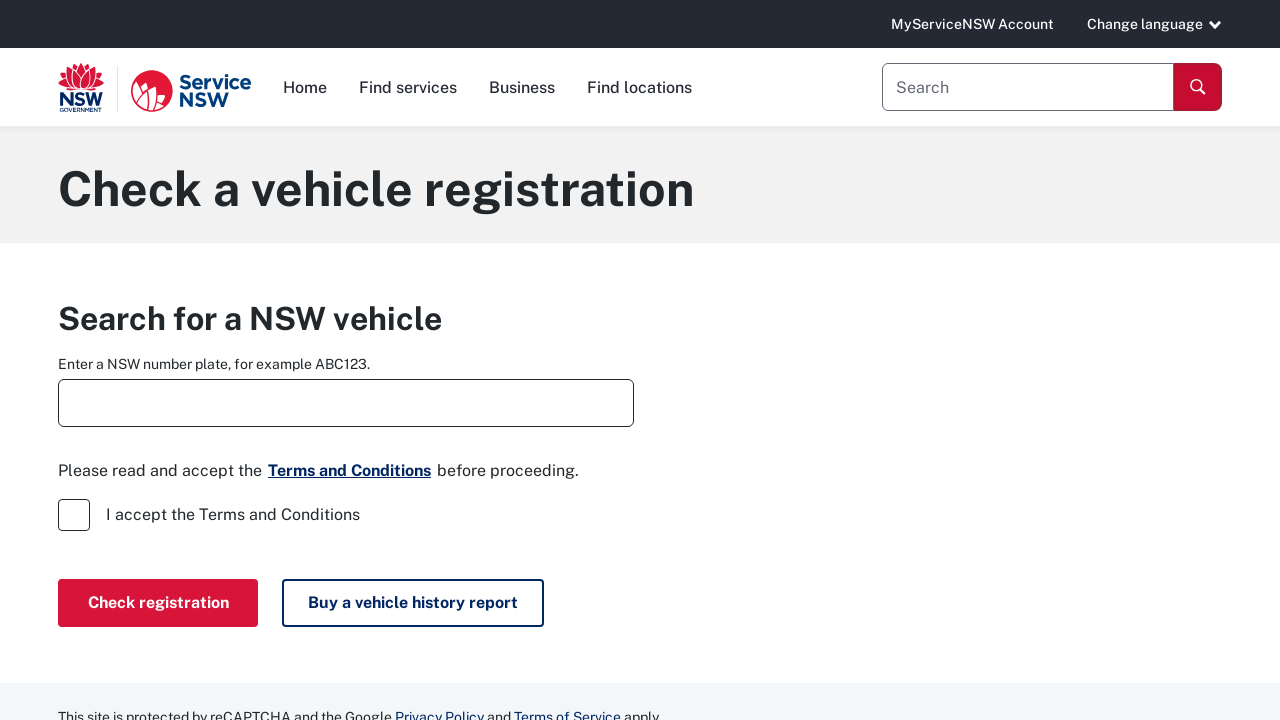

Entered plate number 'ABC123' into the input field on #plateNumberInput
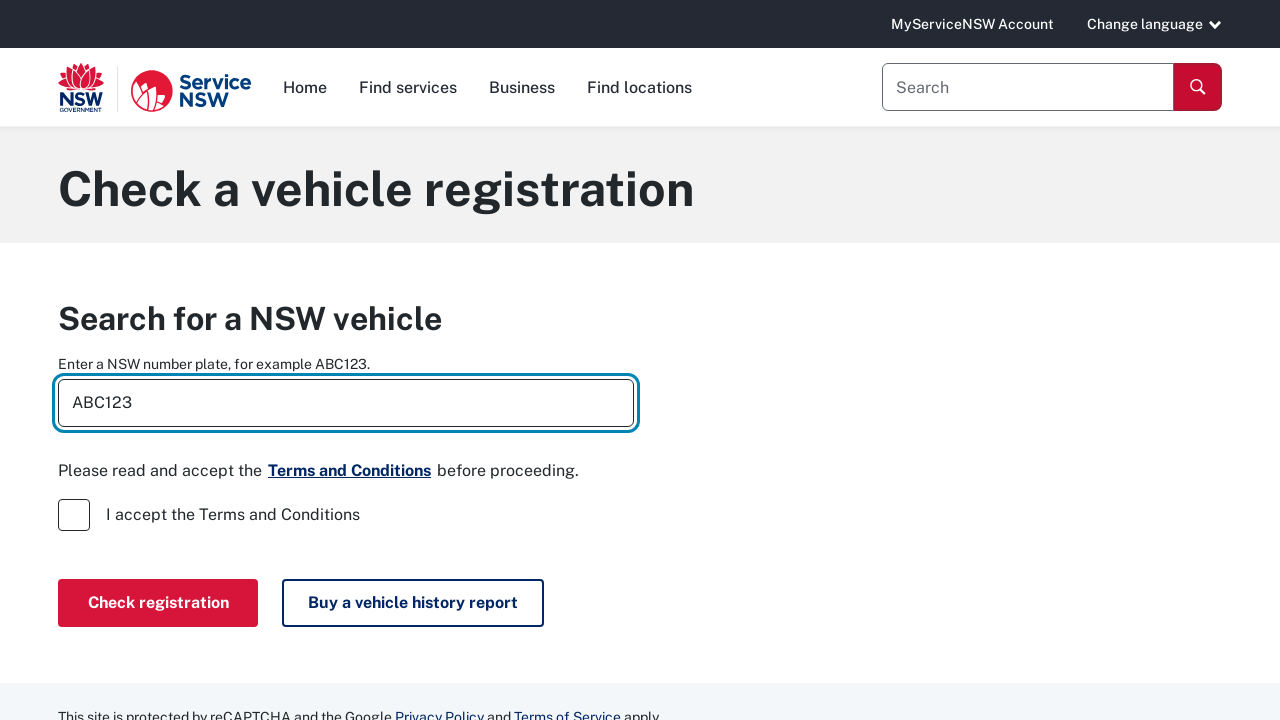

Clicked terms and conditions checkbox at (74, 515) on #termsAndConditions
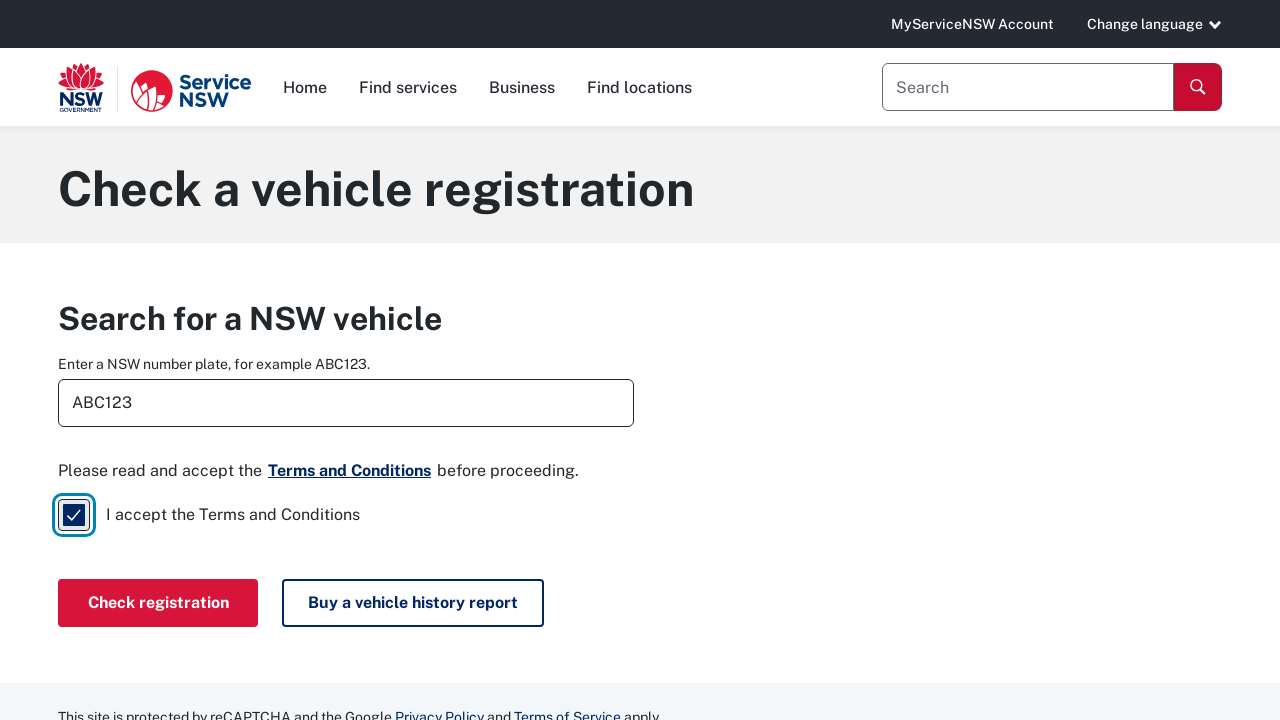

Clicked 'Check registration' button to submit form at (158, 603) on button:has-text('Check registration')
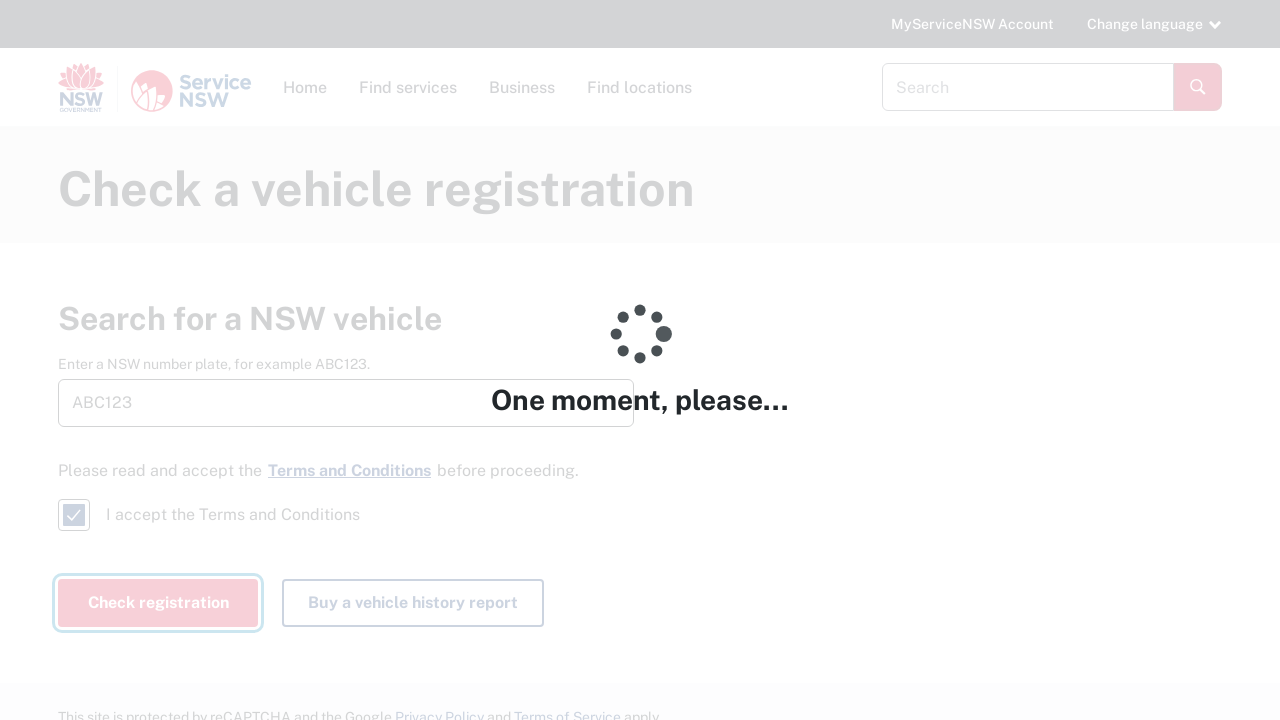

Waited 5 seconds for results to load
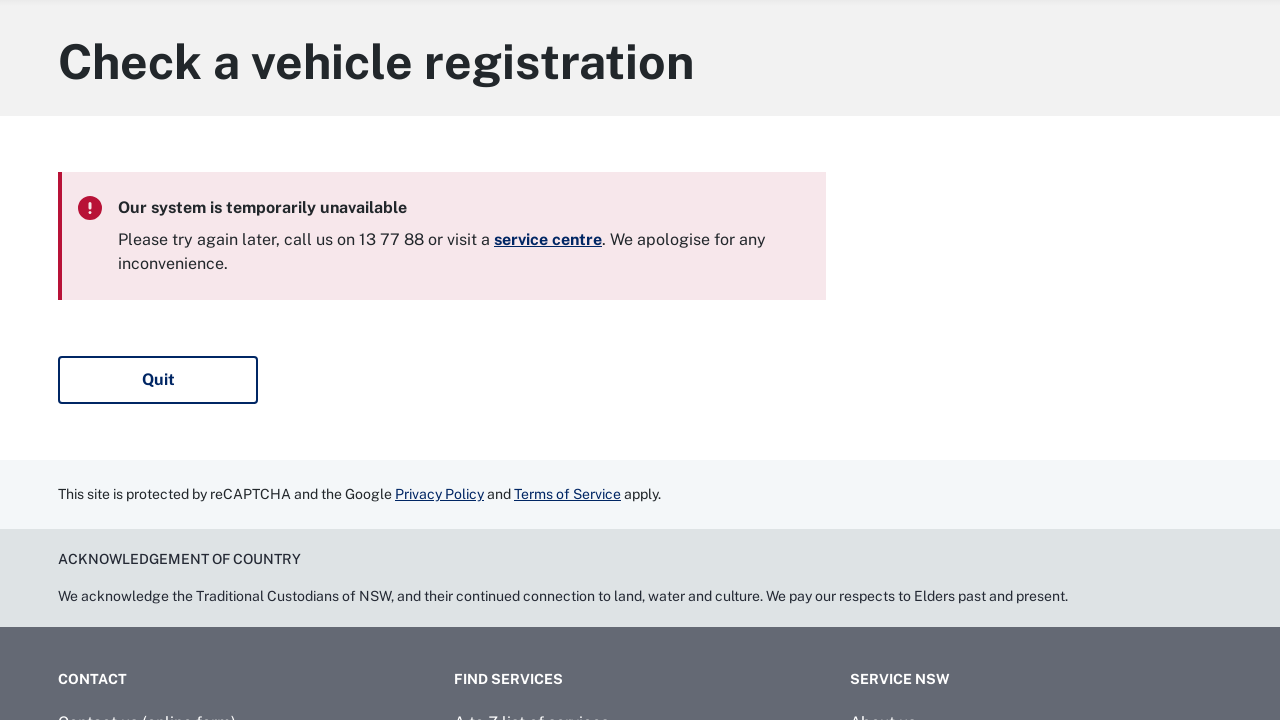

Result or error message appeared on page
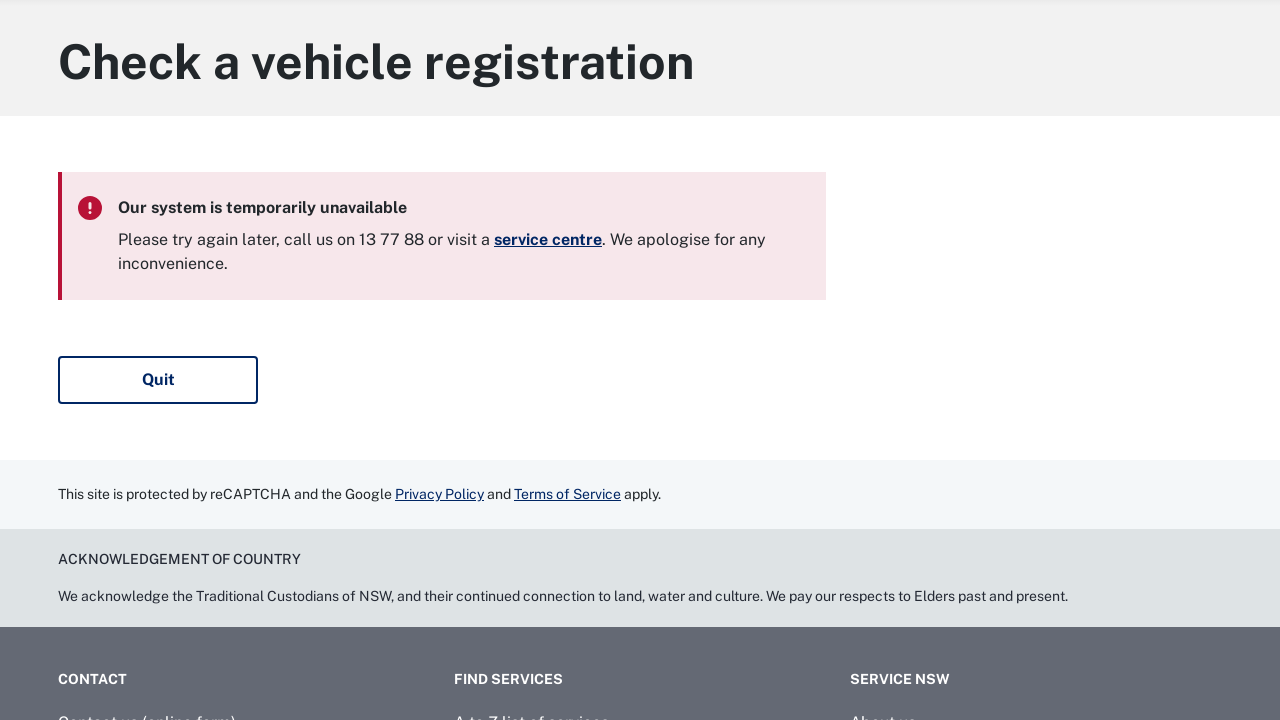

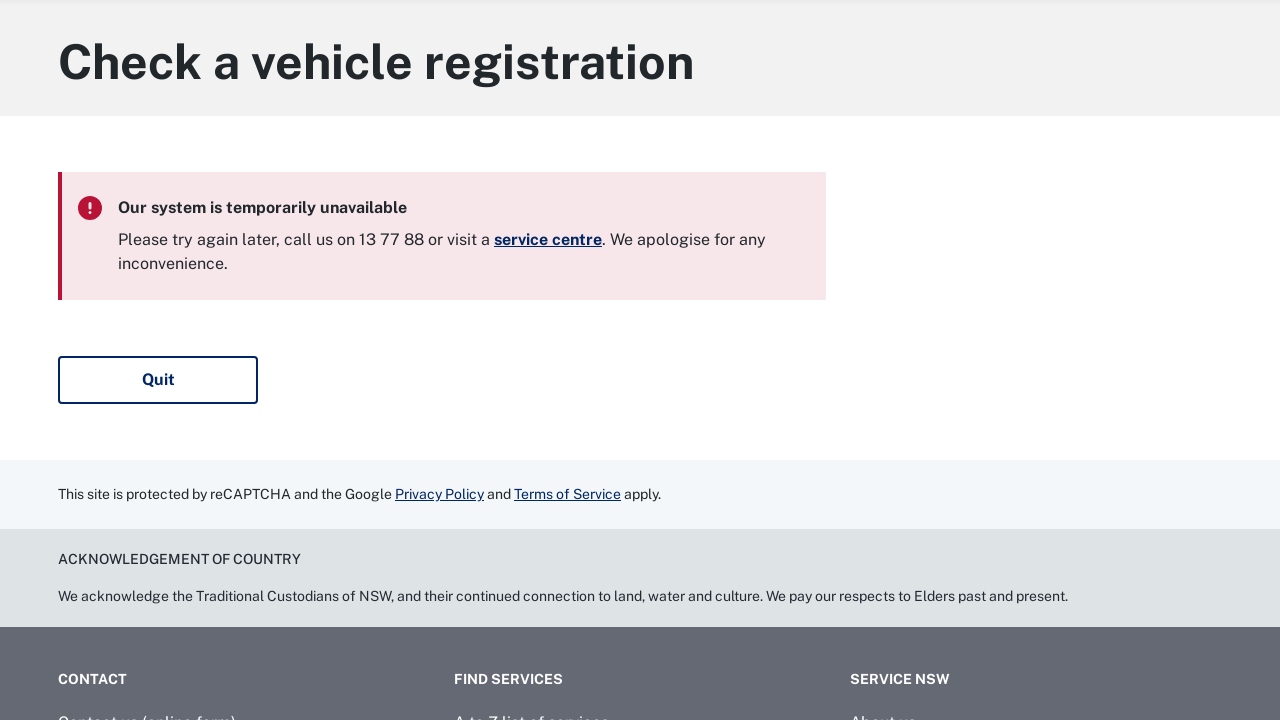